Tests dynamic dropdown/autocomplete functionality by entering text and selecting from suggestions

Starting URL: https://codenboxautomationlab.com/practice/

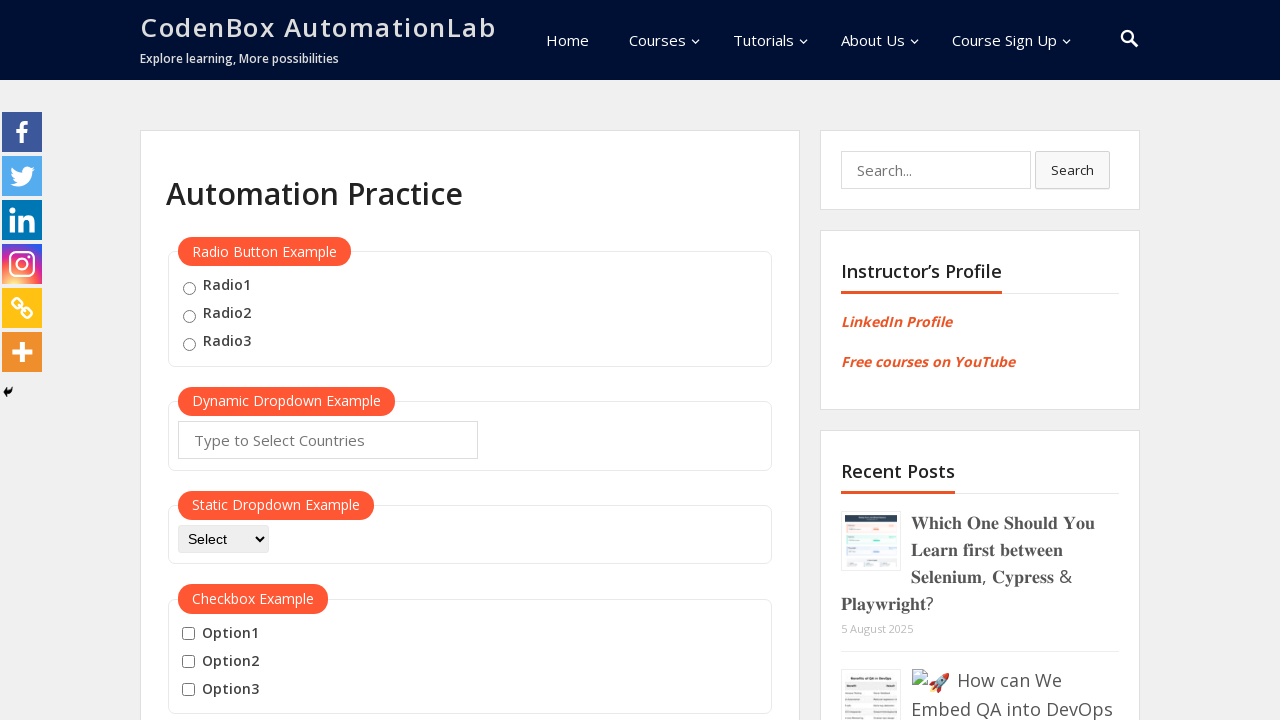

Filled autocomplete field with 'MA' on #autocomplete
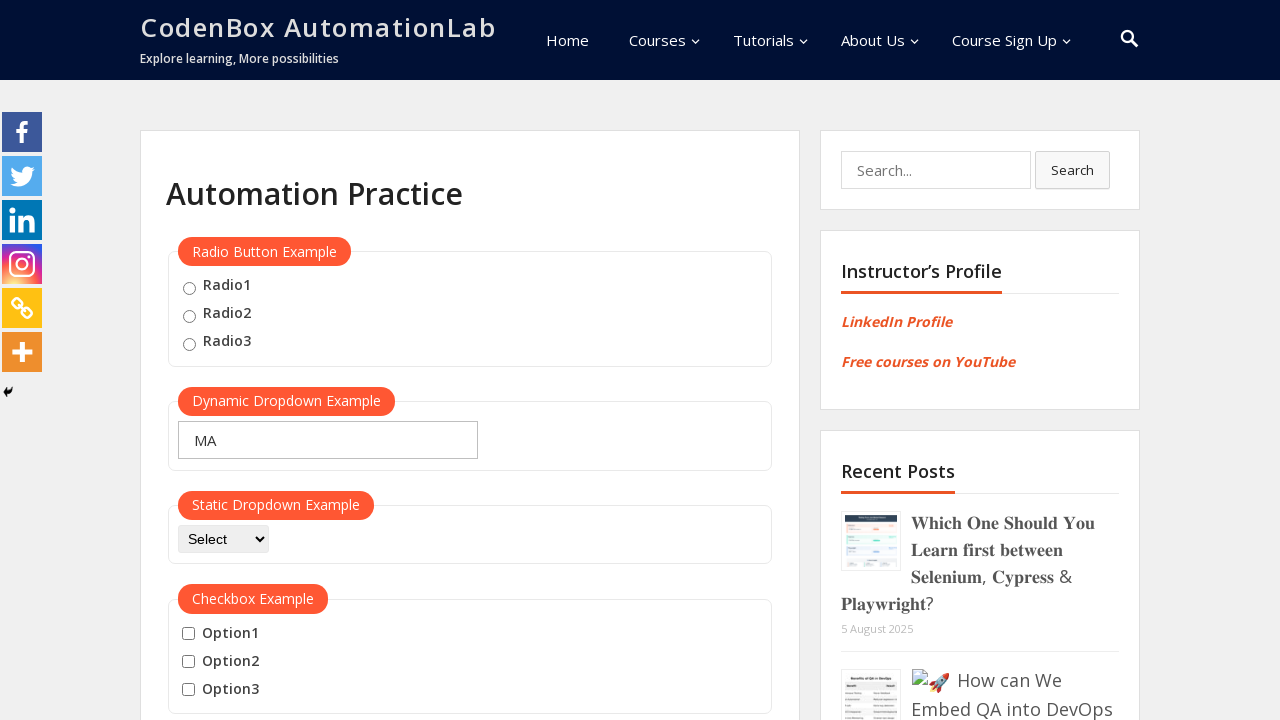

Waited 1000ms for dropdown suggestions to appear
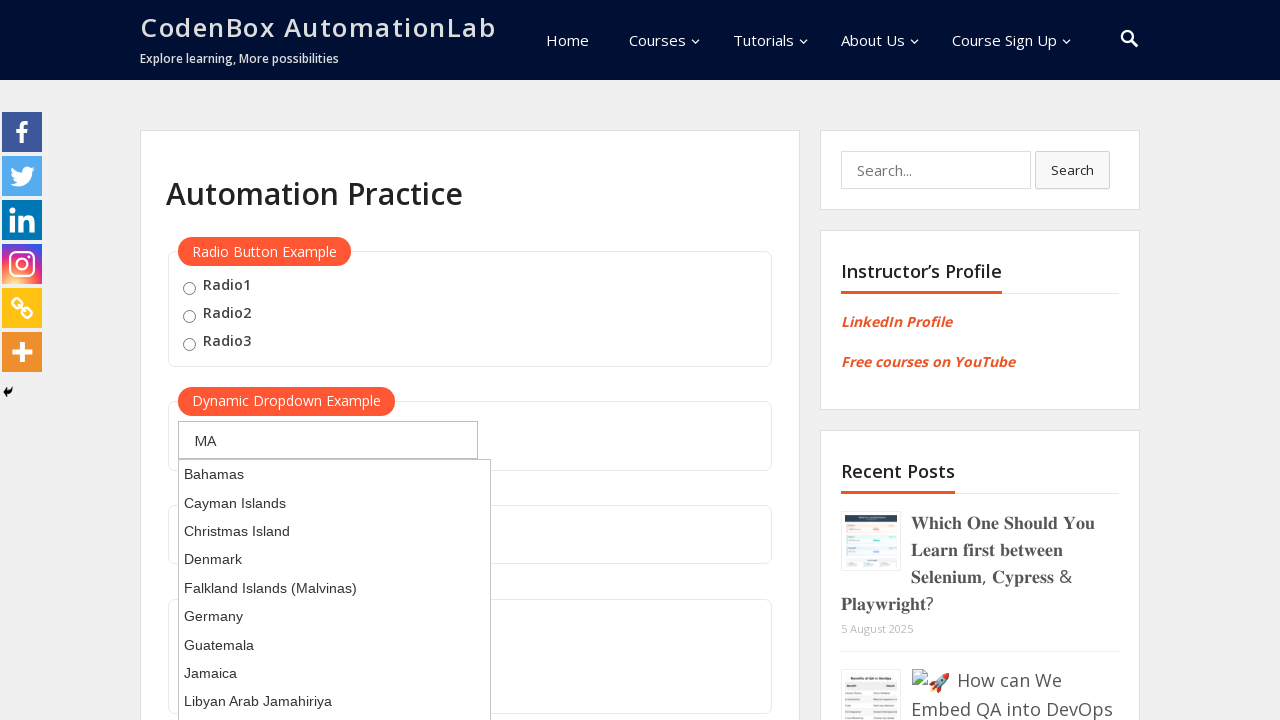

Pressed ArrowDown to select first suggestion on #autocomplete
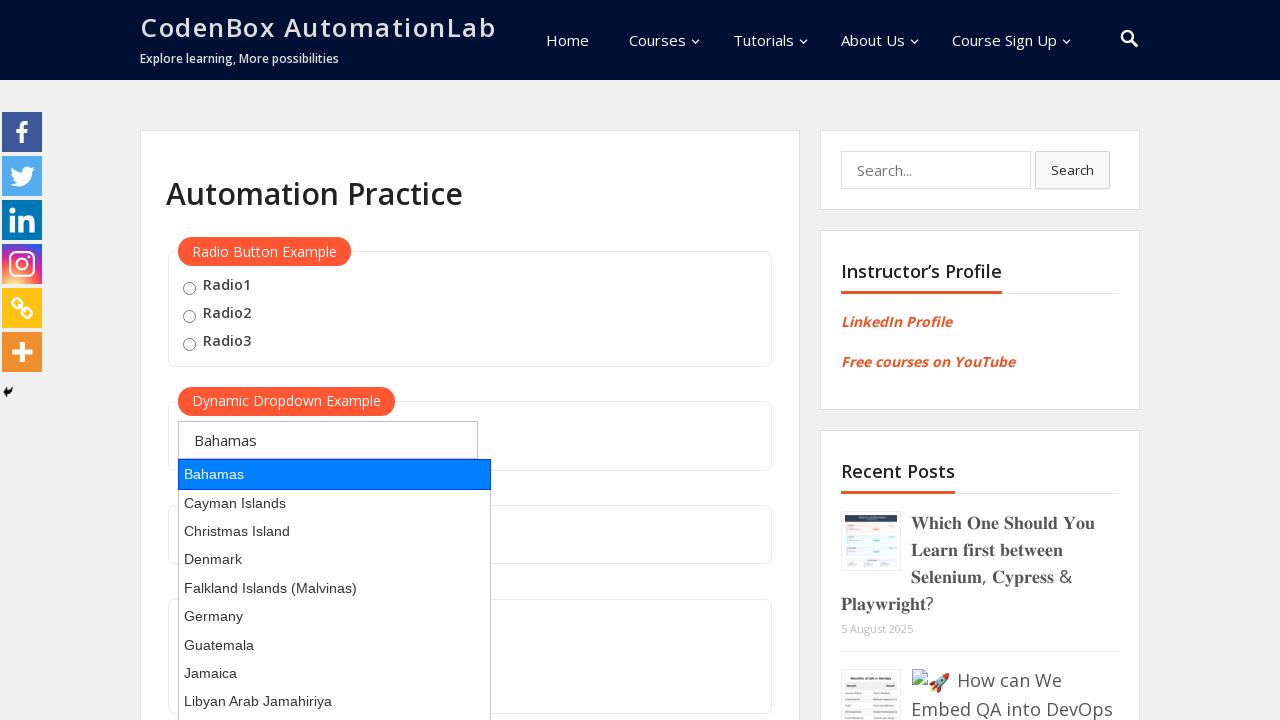

Pressed Enter to confirm selection from dropdown on #autocomplete
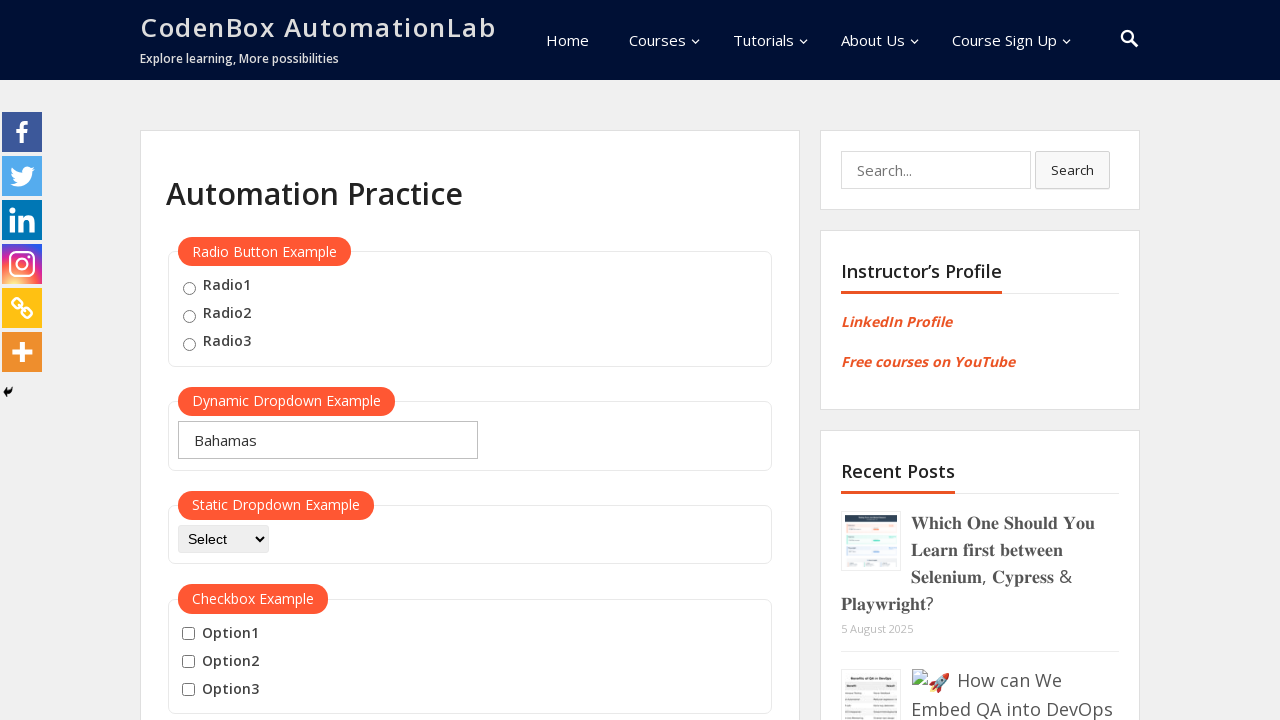

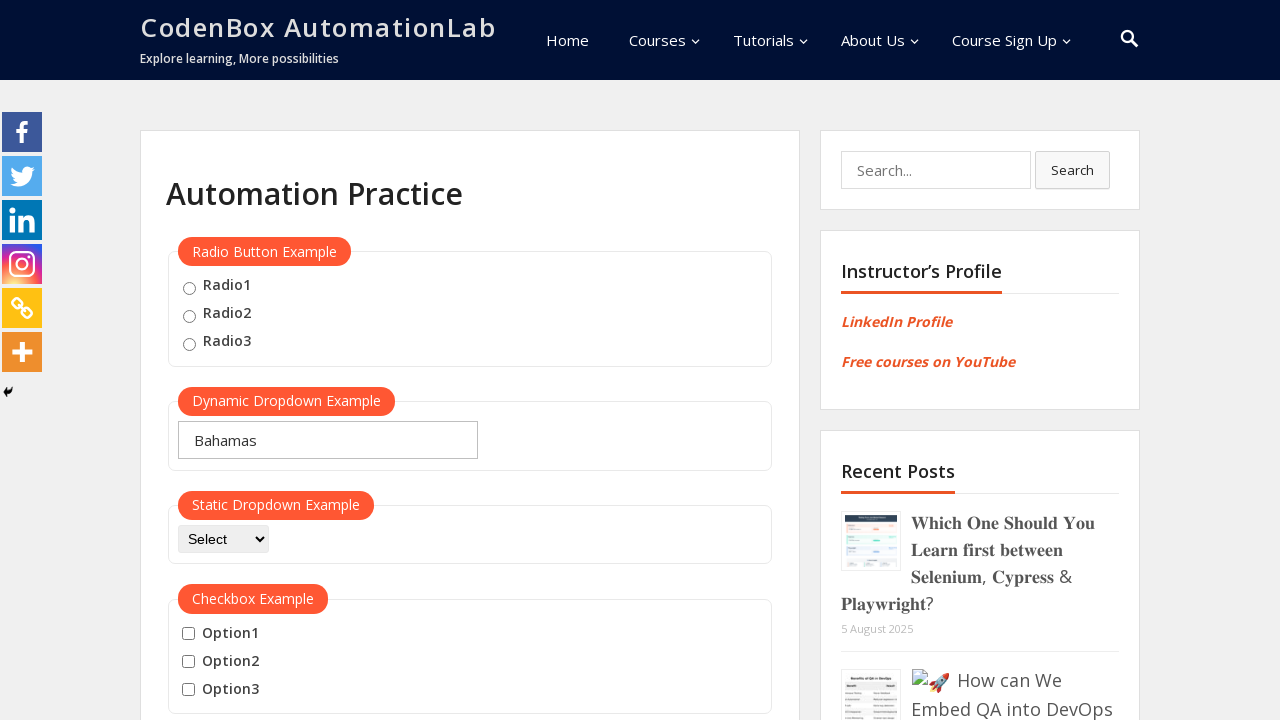